Tests both single and multi-select dropdown functionality by selecting options using different methods (index, value, visible text) and deselecting options in multi-select dropdown

Starting URL: https://syntaxprojects.com/basic-select-dropdown-demo.php

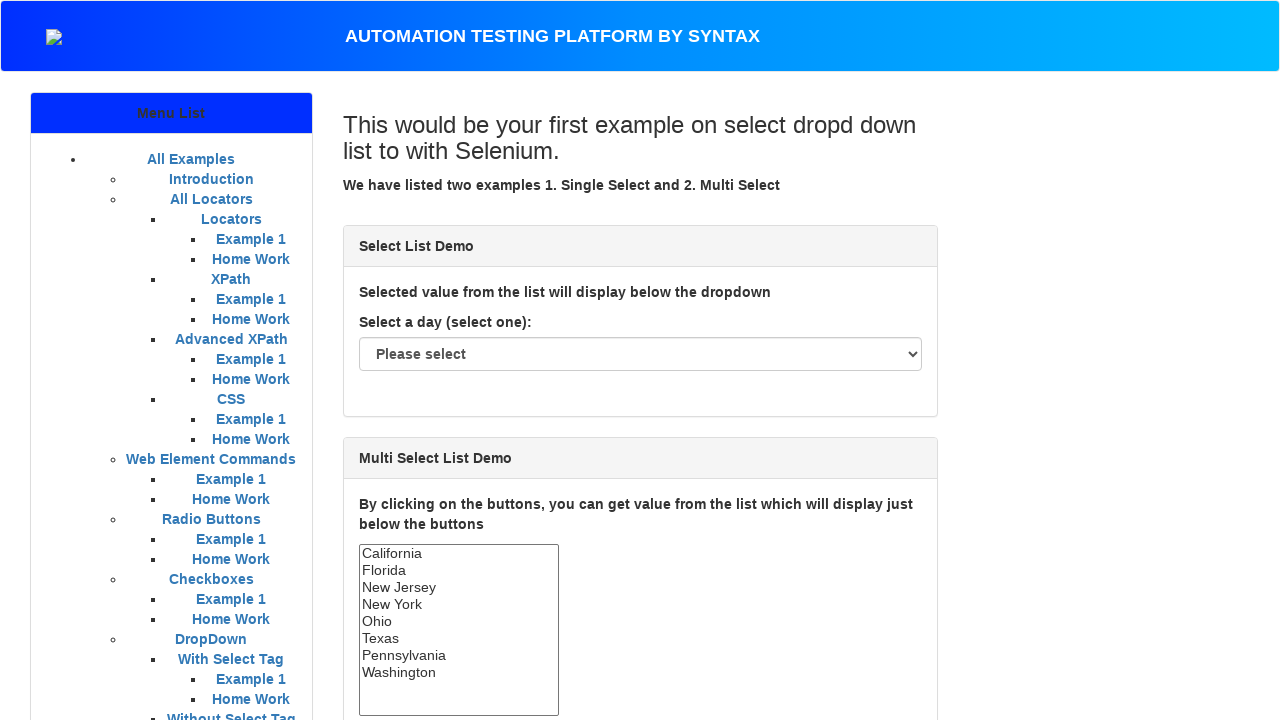

Selected 'Wednesday' from single-select dropdown by index 3 on select#select-demo
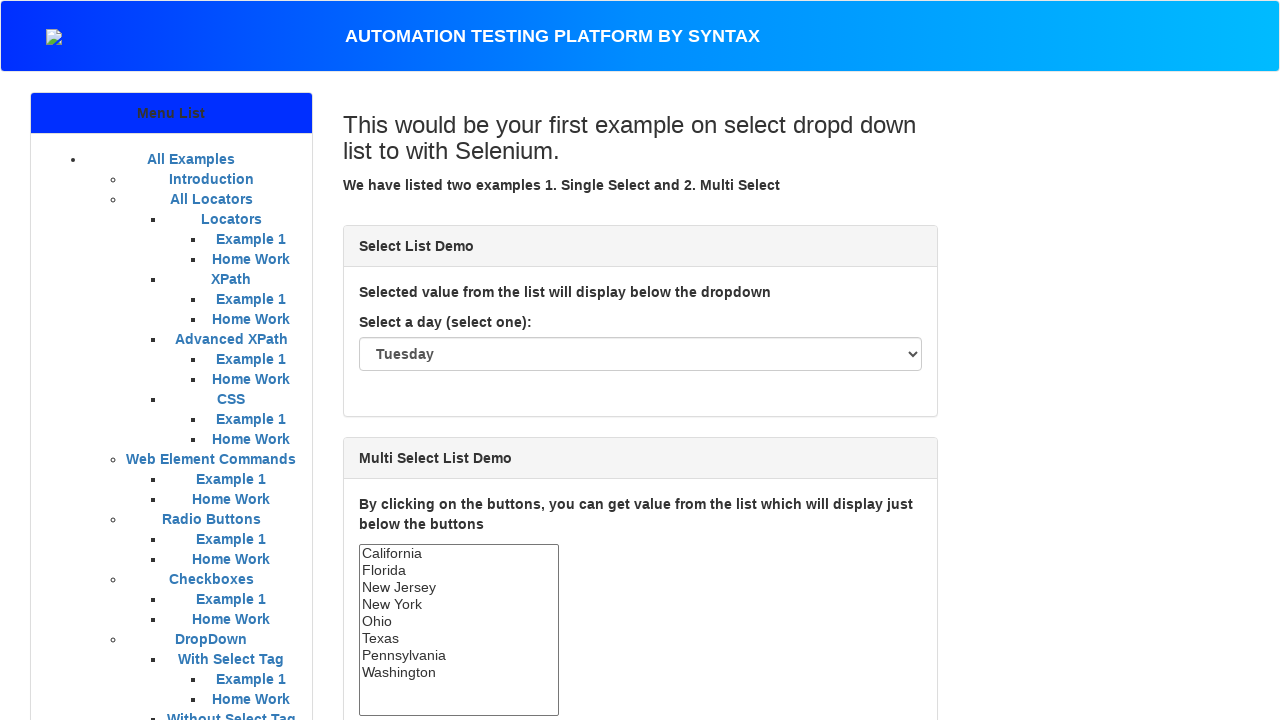

Selected 'New Jersey' from multi-select dropdown by visible text on select#multi-select
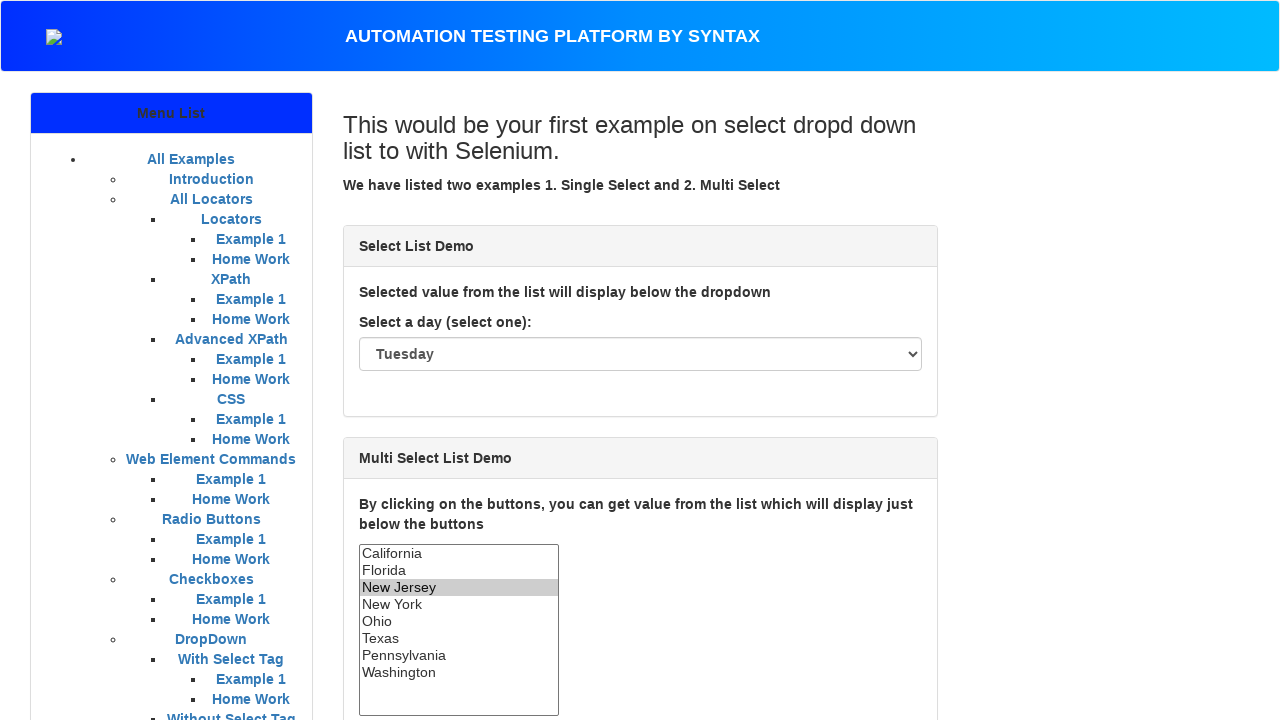

Selected 'New York' from multi-select dropdown by value on select#multi-select
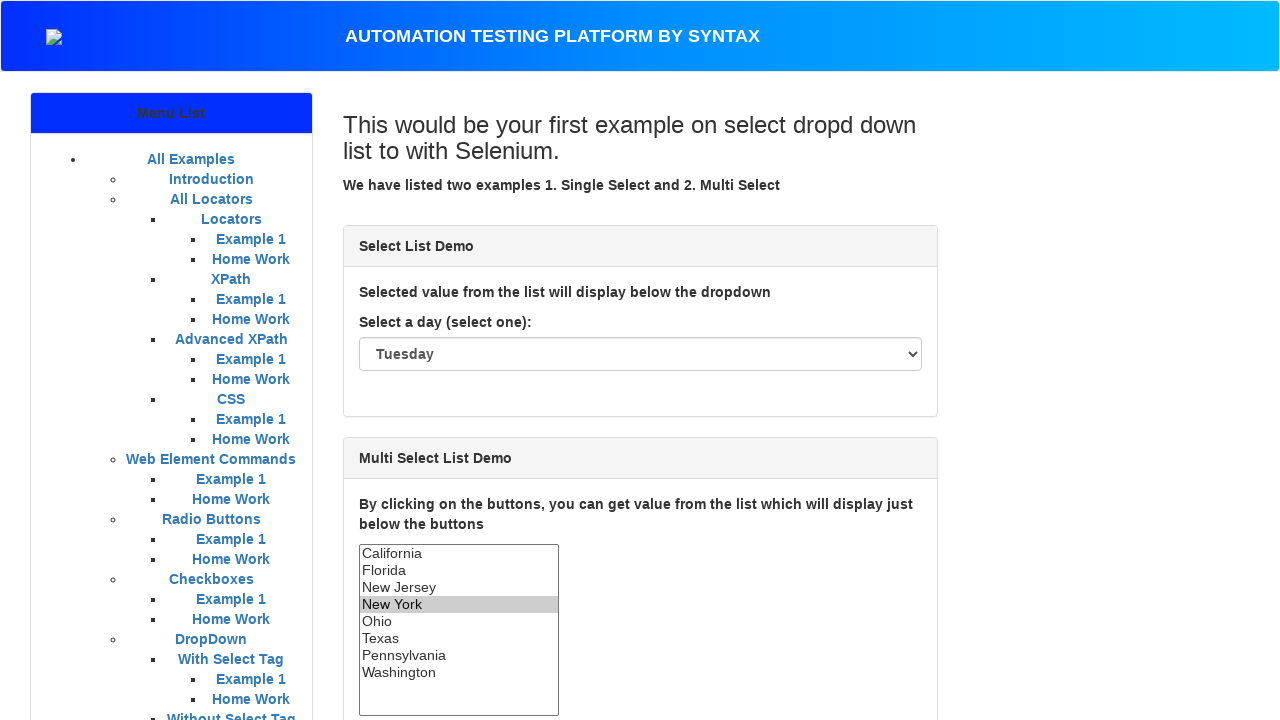

Selected option at index 5 from multi-select dropdown on select#multi-select
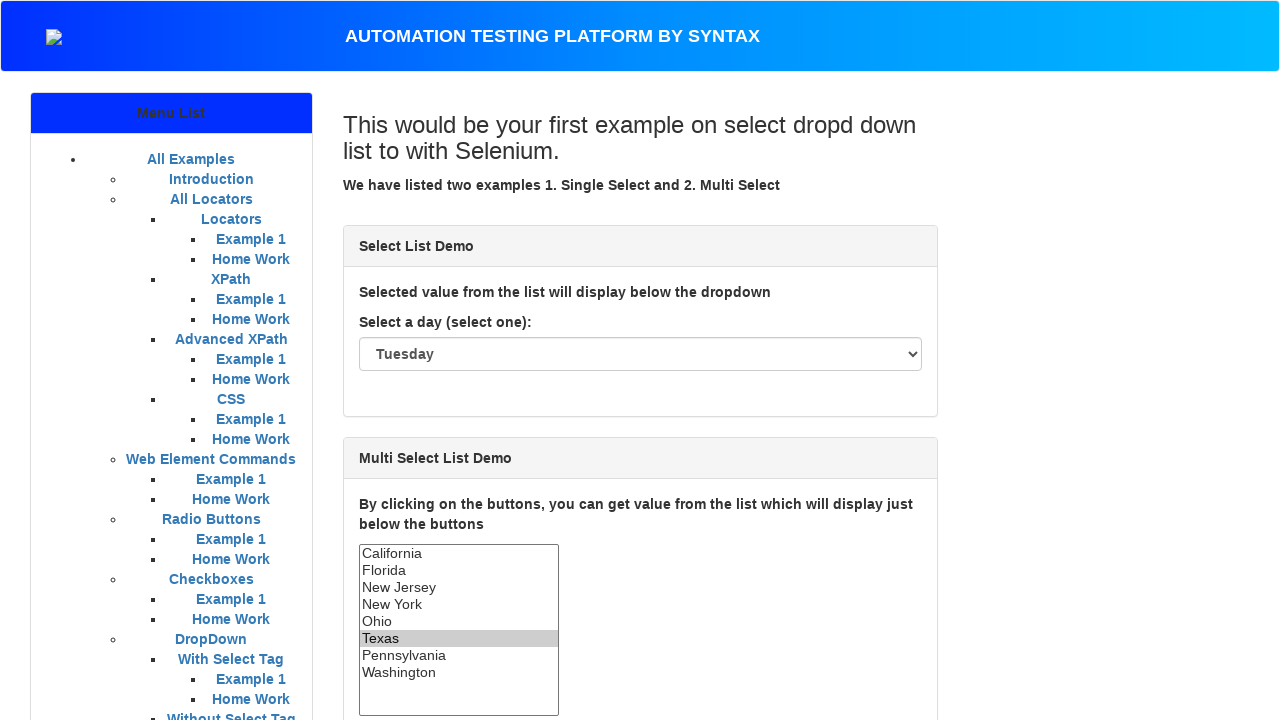

Deselected 'New Jersey' from multi-select dropdown using Ctrl+click at (458, 587) on select#multi-select option:has-text('New Jersey')
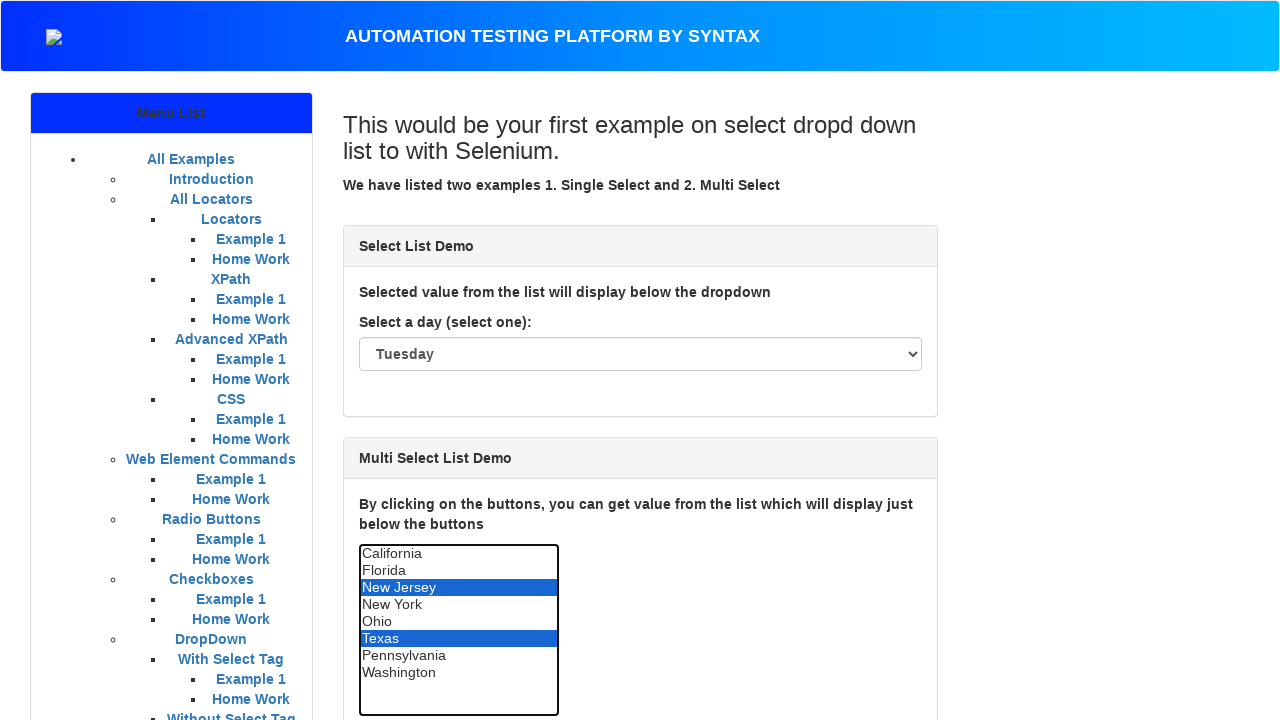

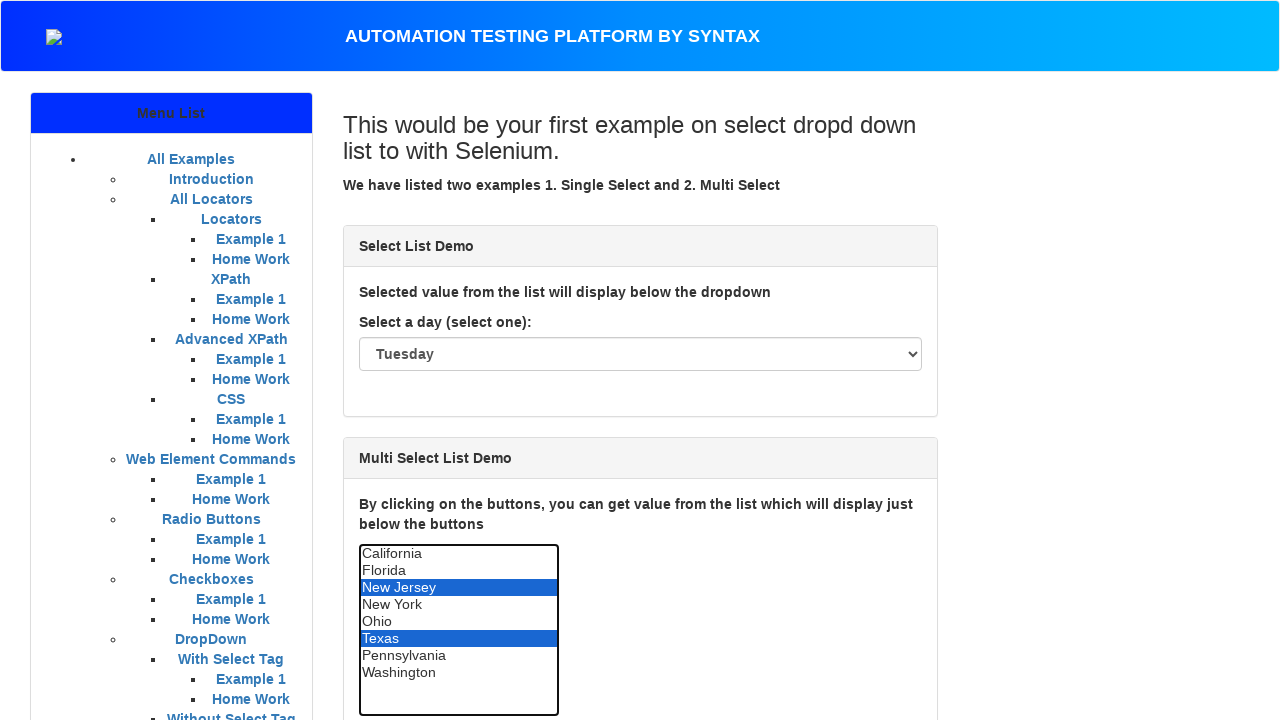